Clicks the 3rd radio button in the radio button example section

Starting URL: https://www.rahulshettyacademy.com/AutomationPractice/

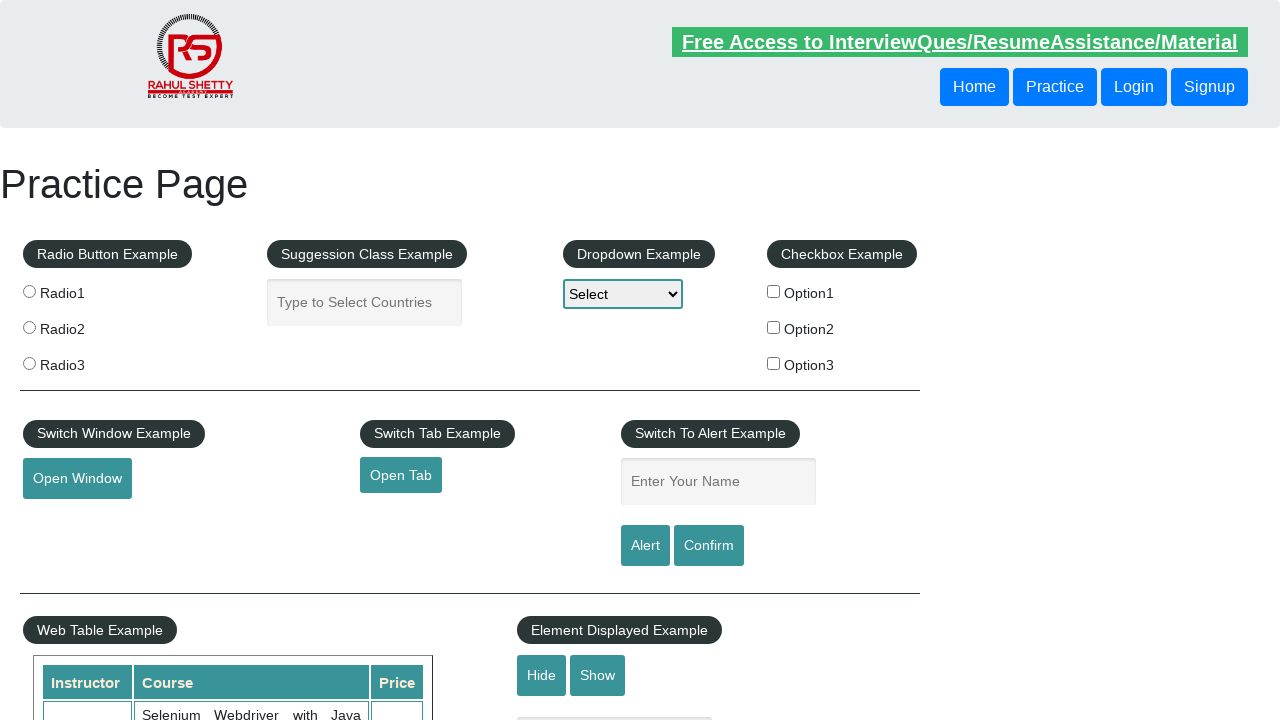

Navigated to Rahul Shetty Academy automation practice page
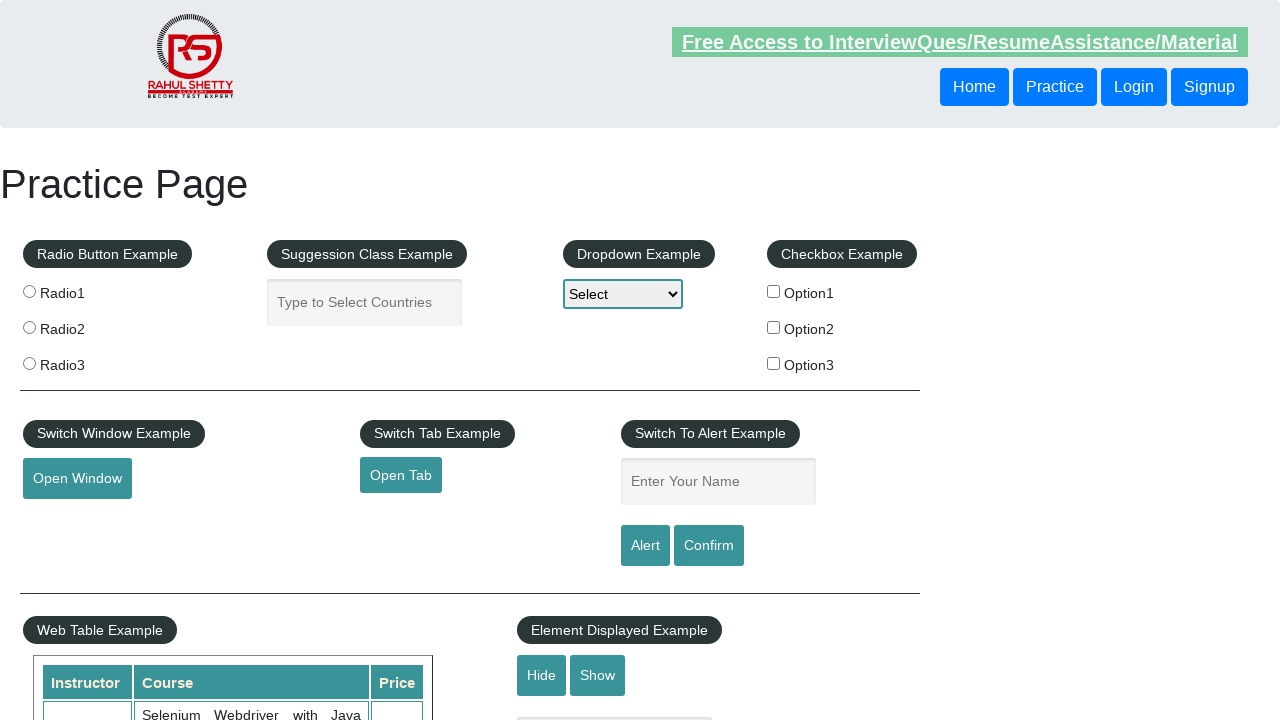

Clicked the 3rd radio button in the radio button example section at (29, 363) on xpath=//*[@id="radio-btn-example"]/fieldset/label[3]/input
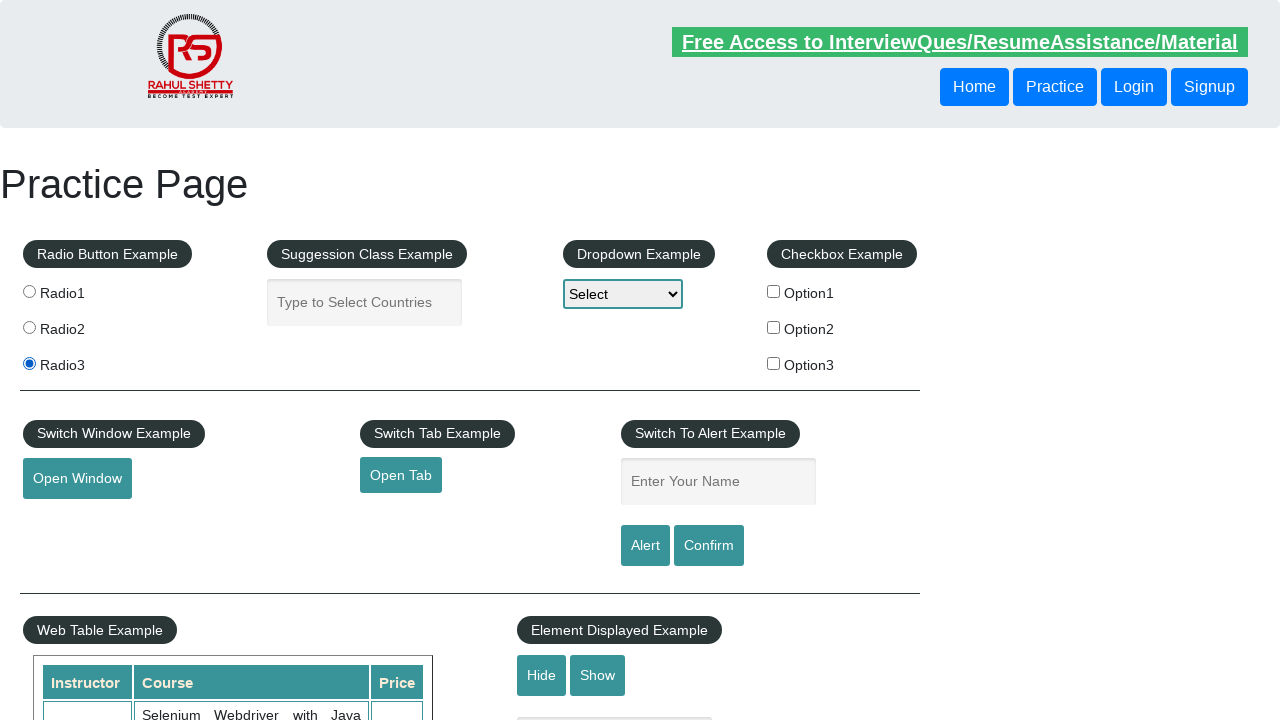

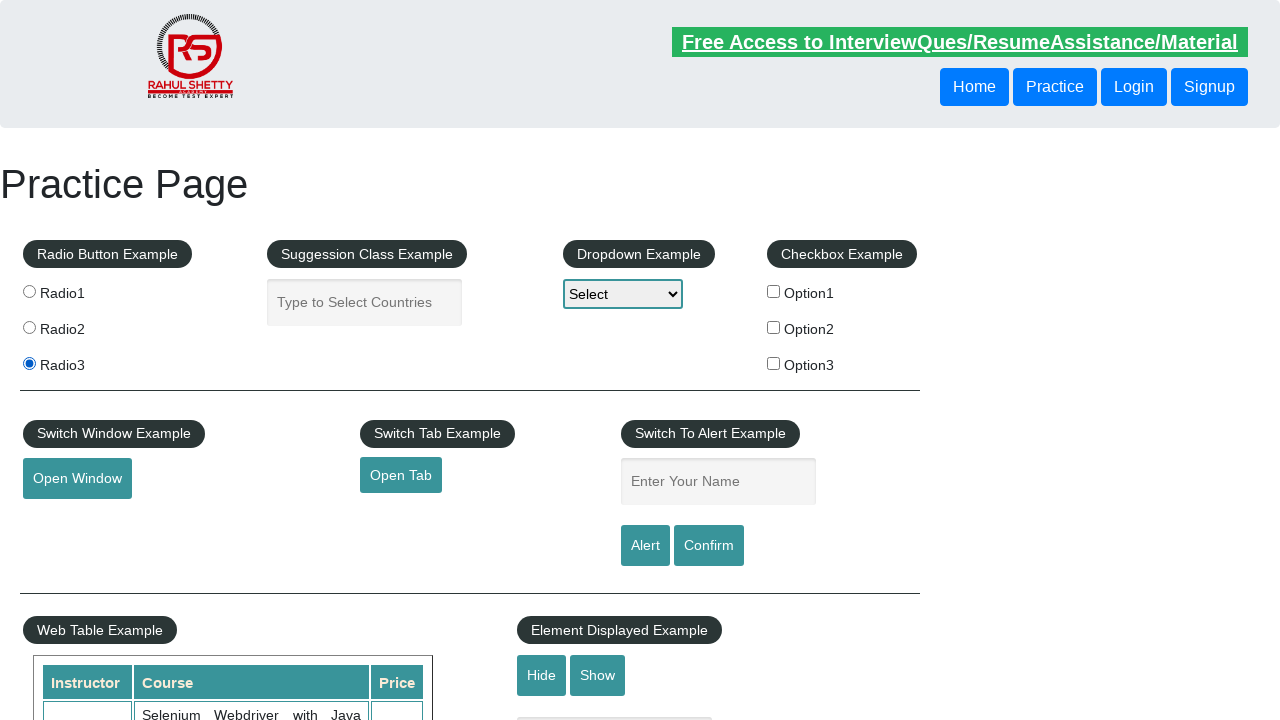